Navigates to a practice login page using browser context

Starting URL: https://rahulshettyacademy.com/loginpagePractise/

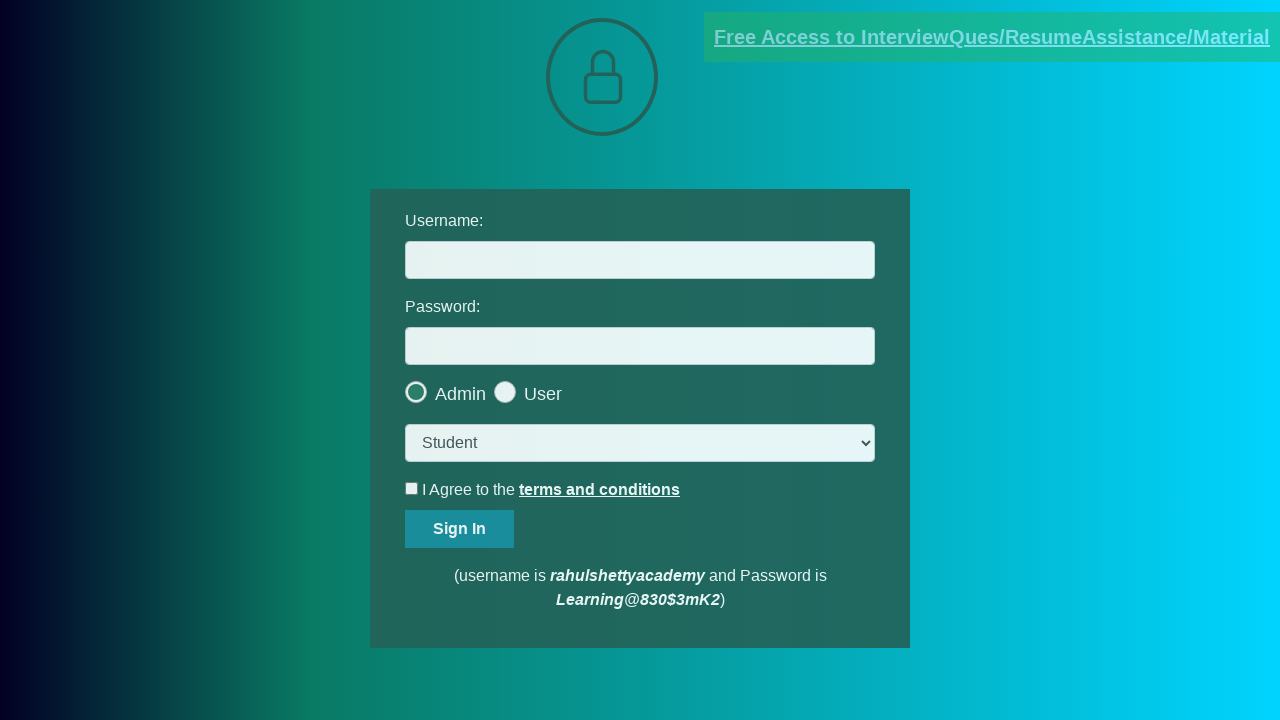

Waited for page DOM to be fully loaded at https://rahulshettyacademy.com/loginpagePractise/
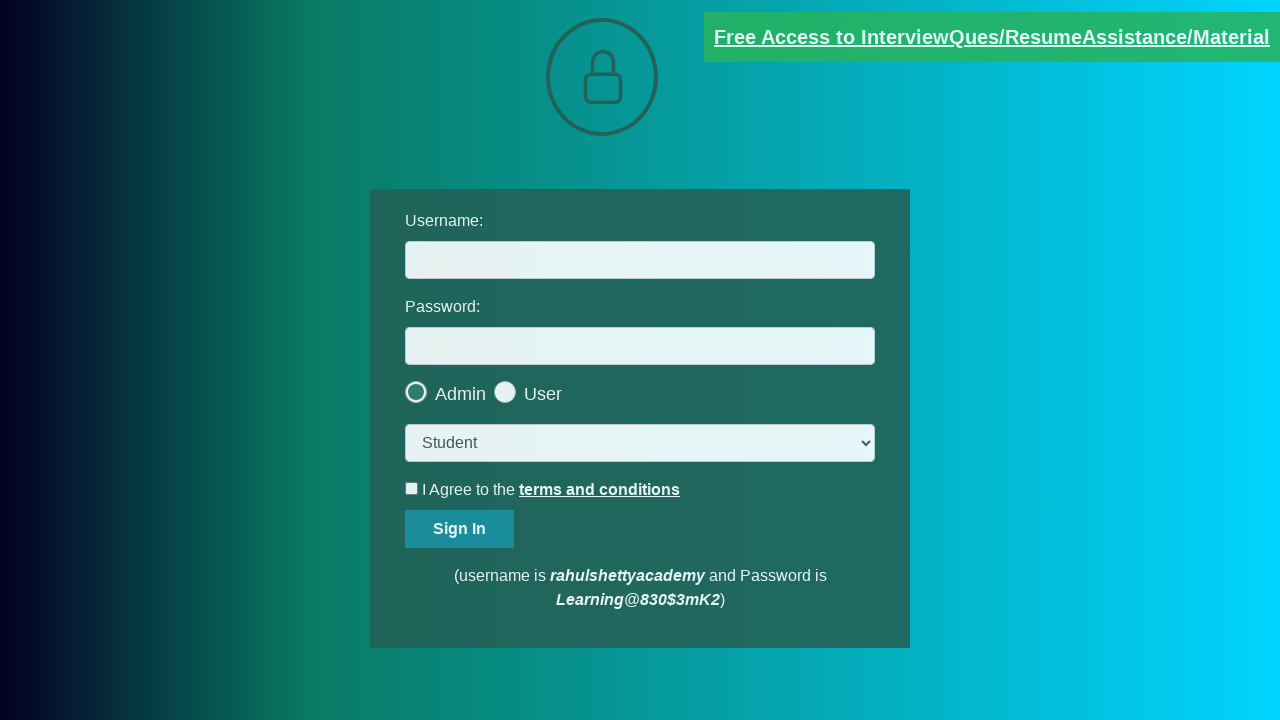

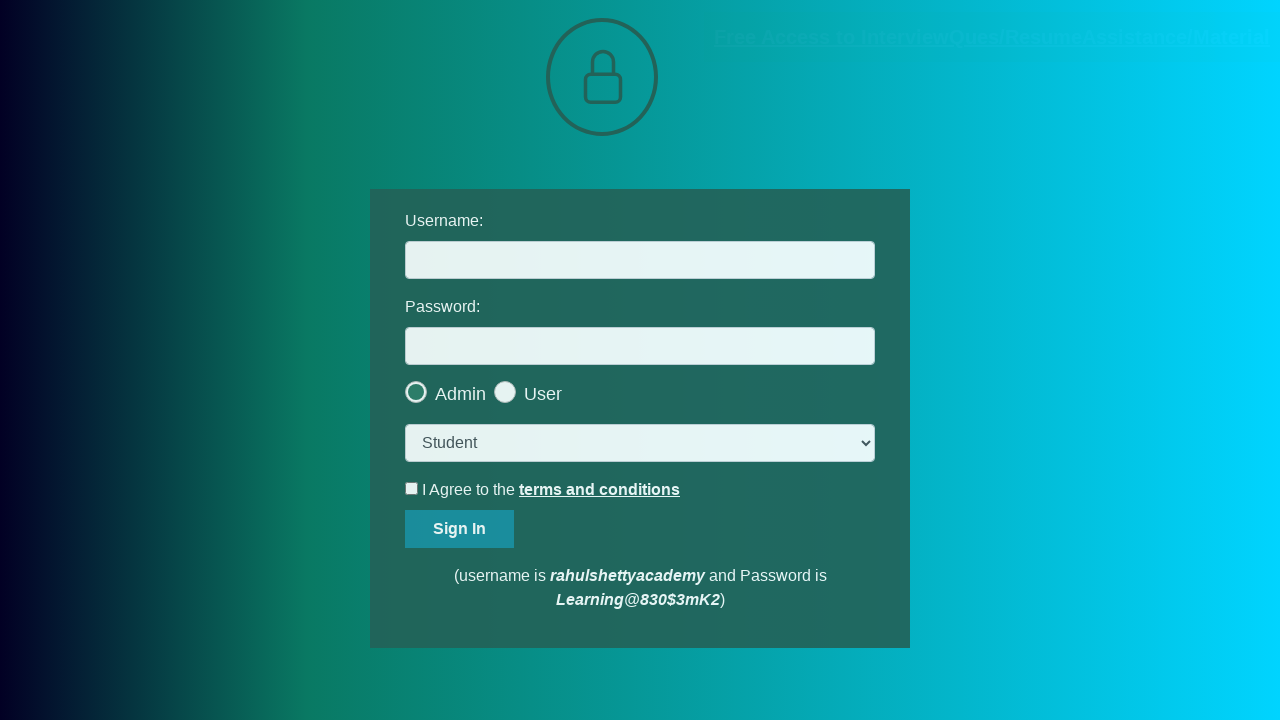